Navigates to GitHub homepage, then to a user profile page, and performs basic browser navigation actions

Starting URL: https://www.github.com

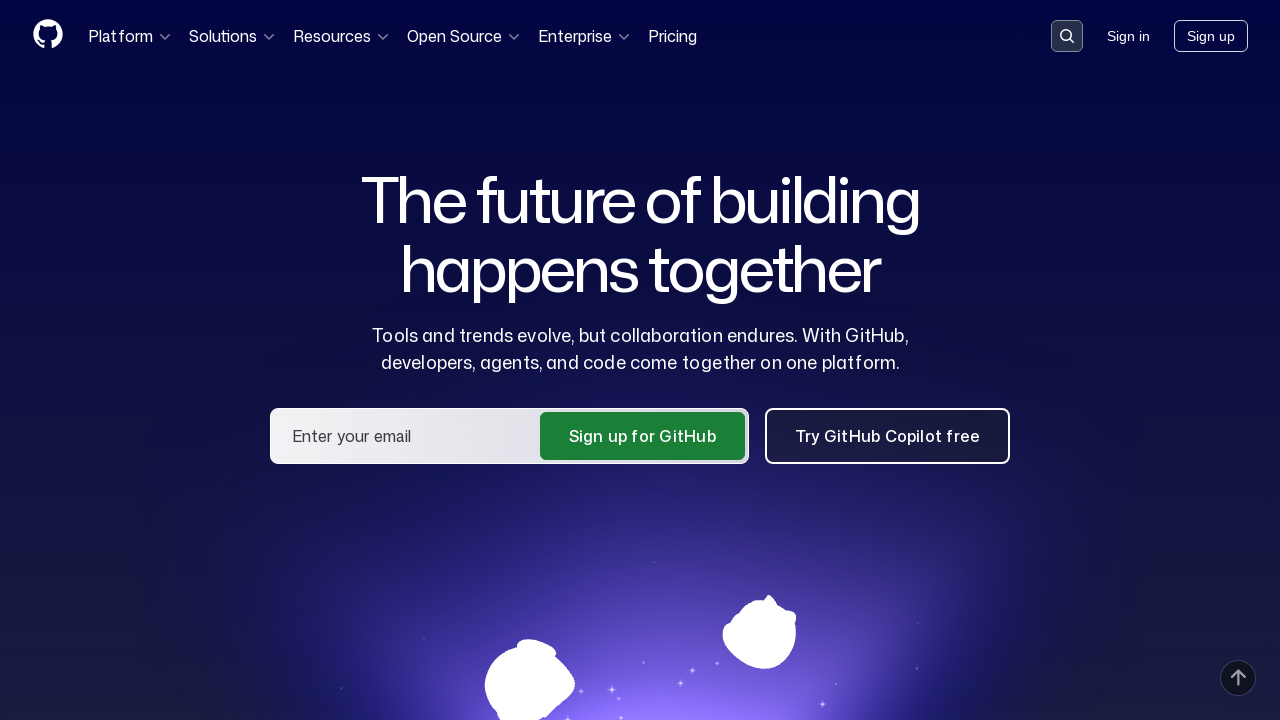

Navigated to GitHub homepage at https://www.github.com
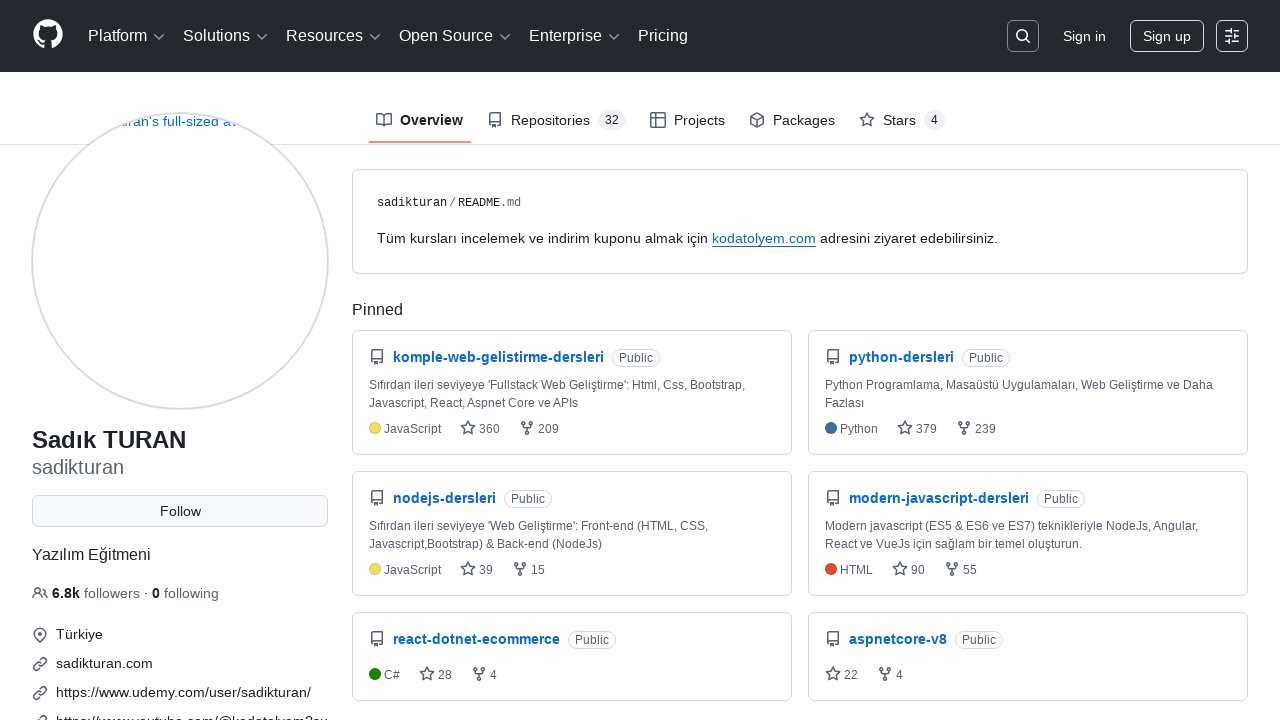

Verified that 'sadikturan' is present in the page title
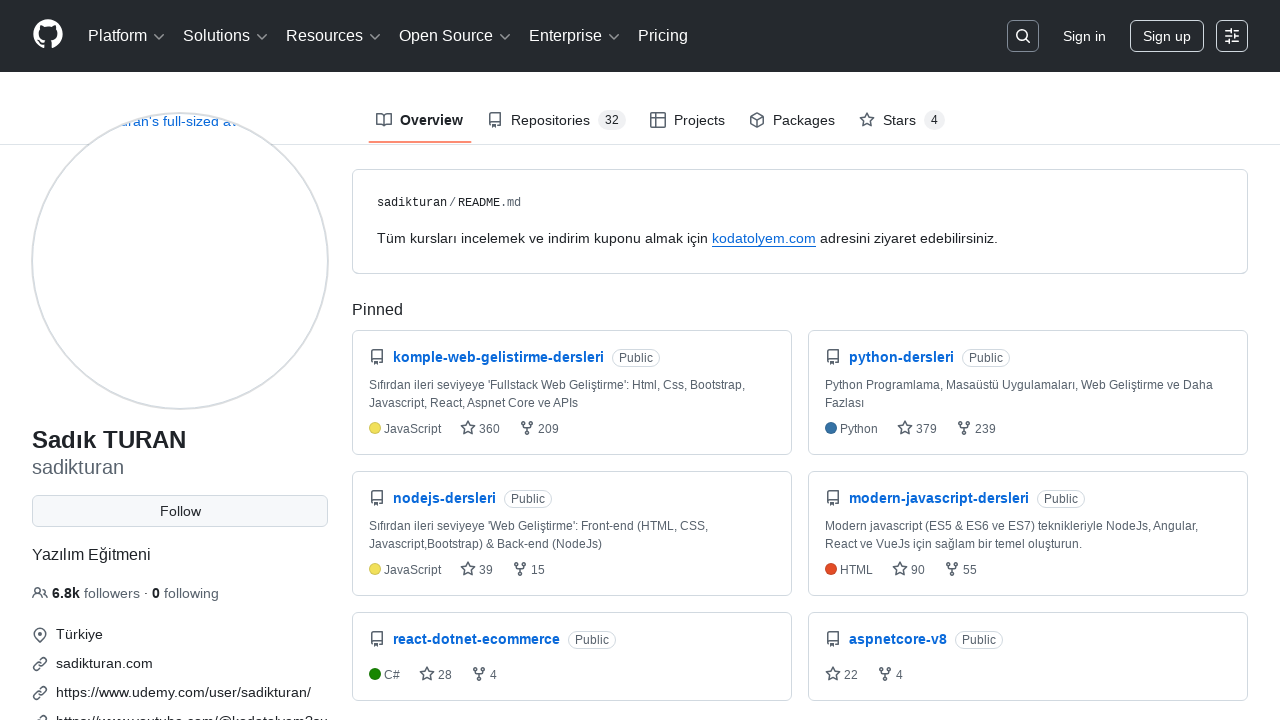

Navigated back to the previous page
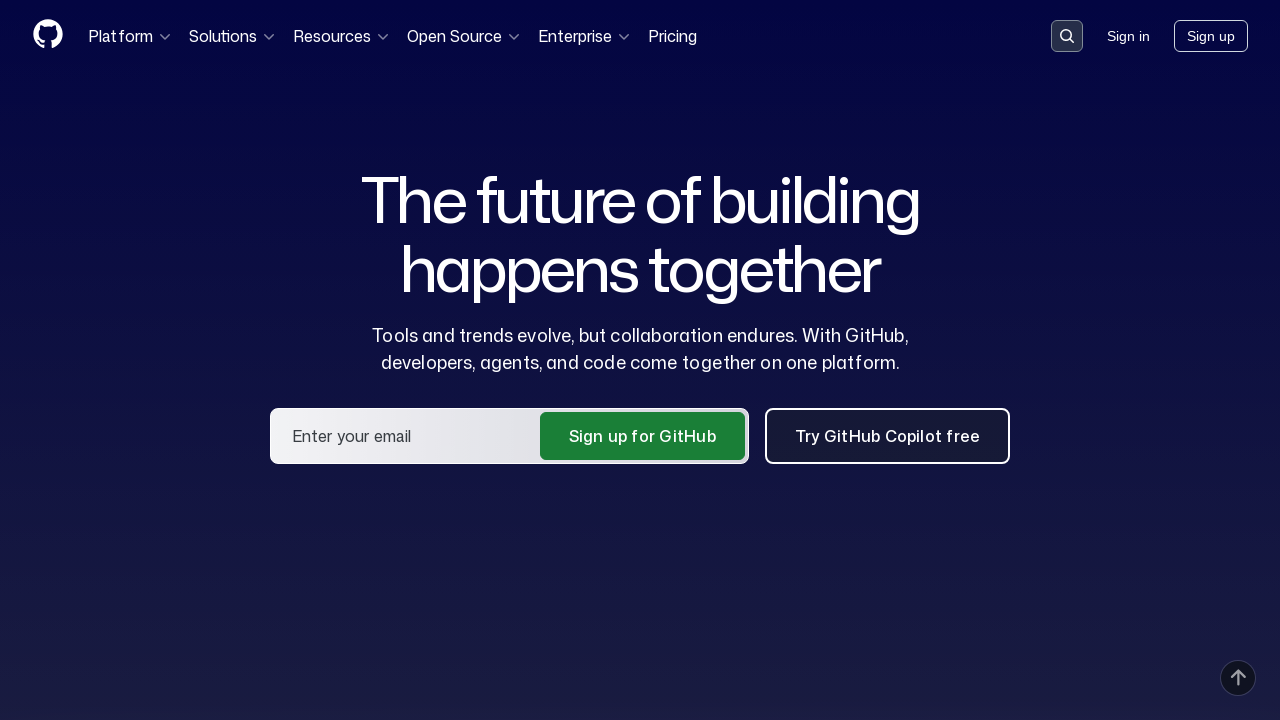

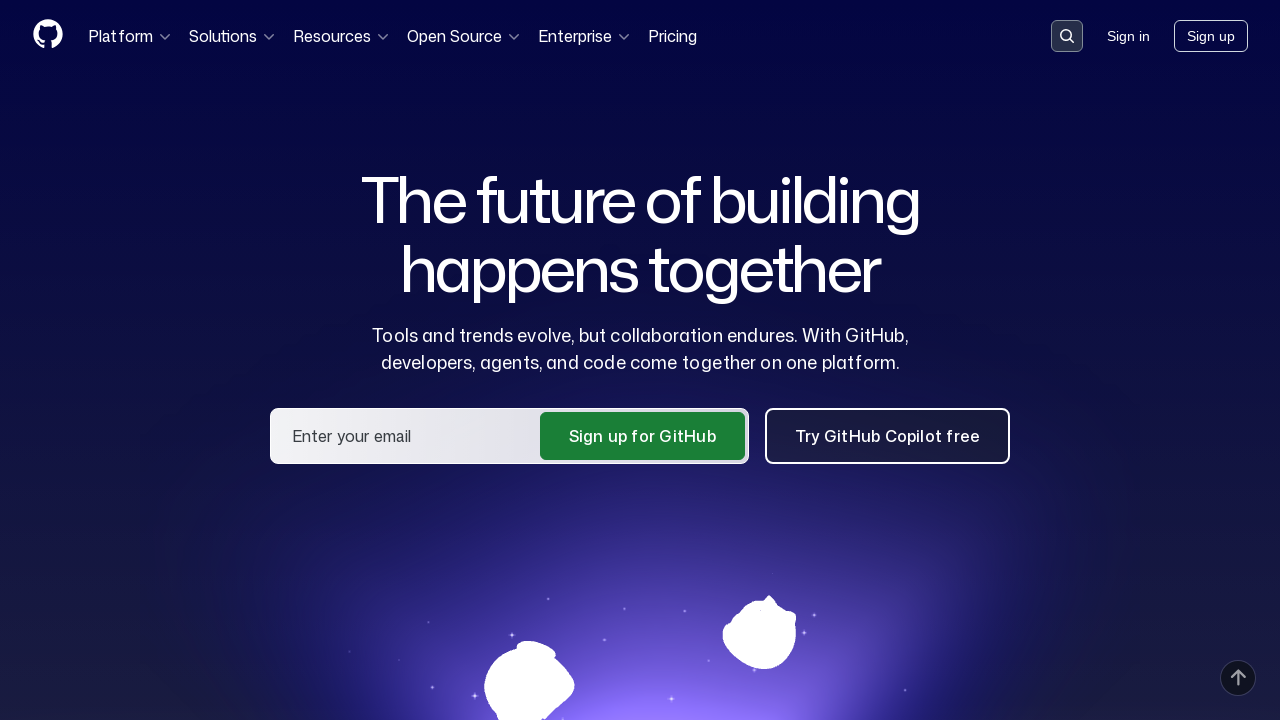